Tests alert handling functionality by clicking a button that triggers an alert and accepting it

Starting URL: http://demo.automationtesting.in/Alerts.html

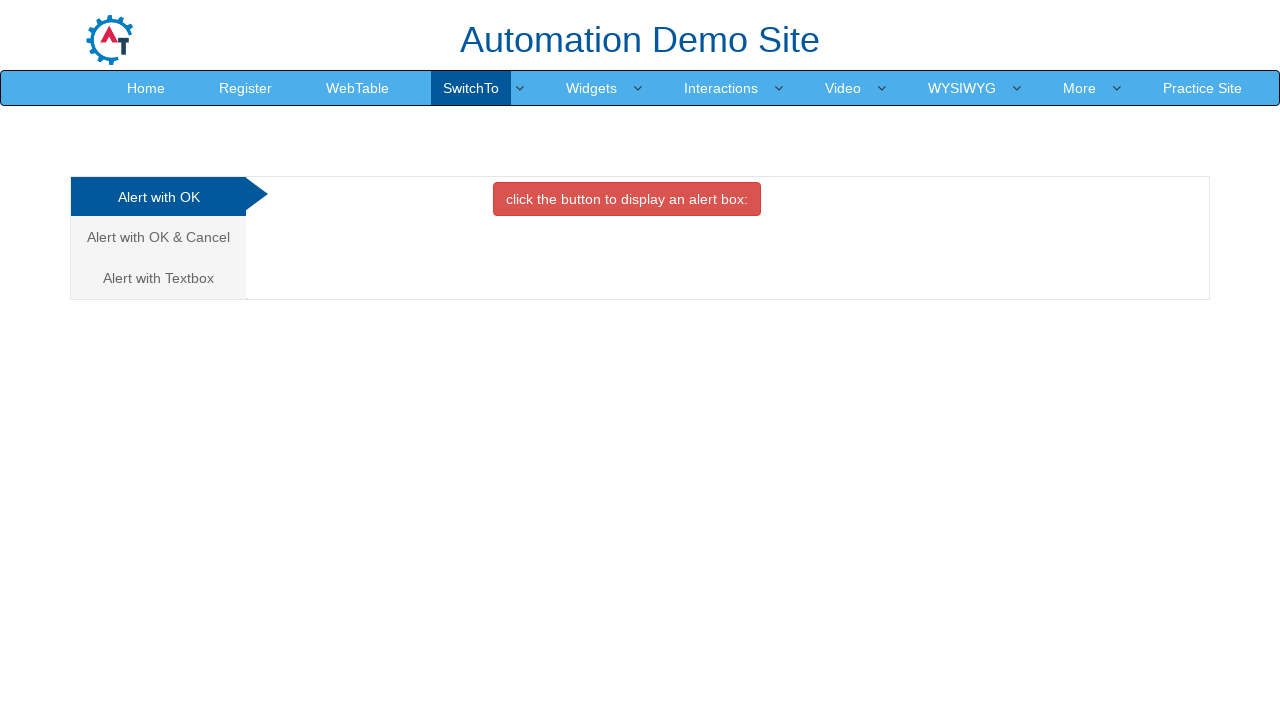

Clicked the danger button to trigger an alert at (627, 199) on xpath=//button[contains(@class,'btn btn-danger')]
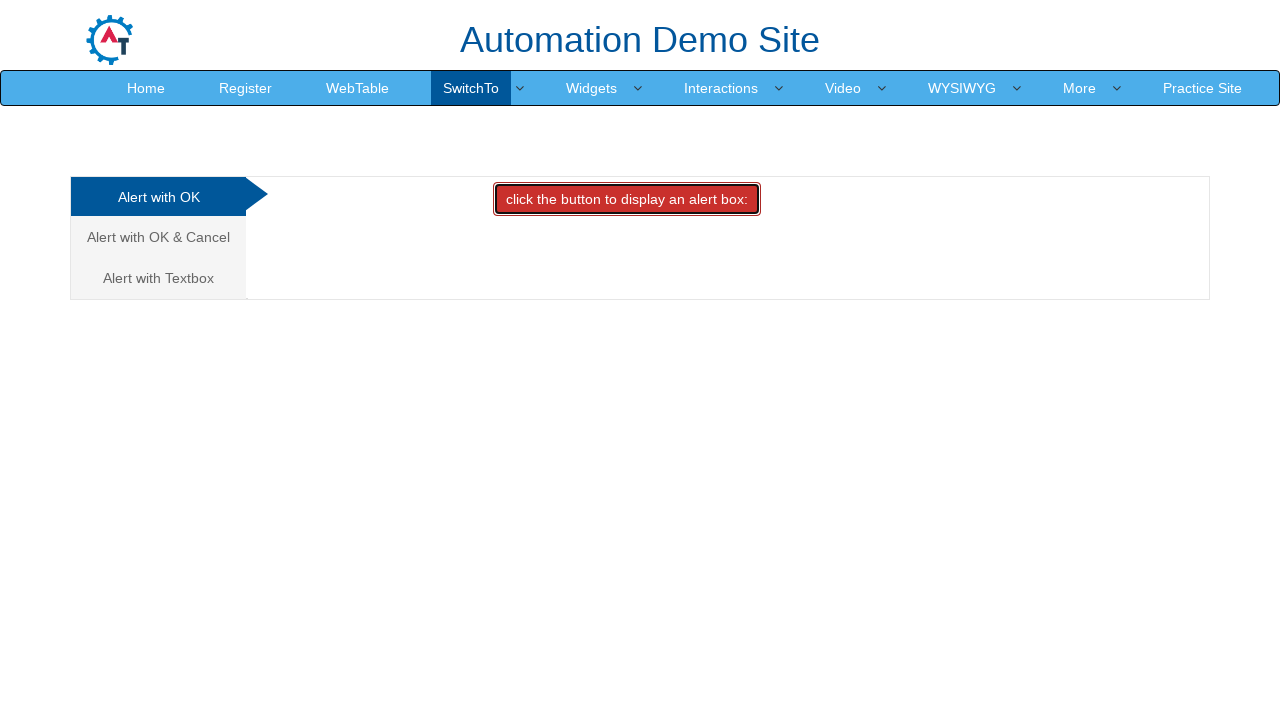

Set up dialog handler to accept alerts
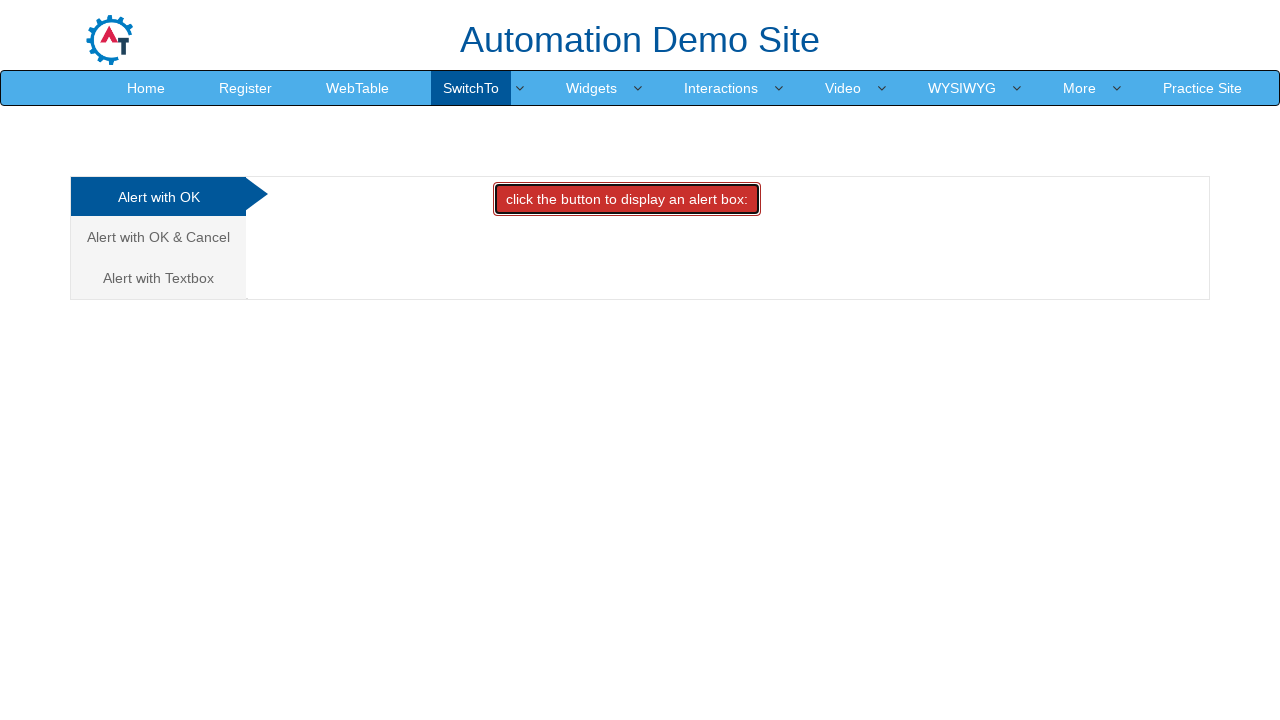

Evaluated JavaScript to trigger pending dialogs
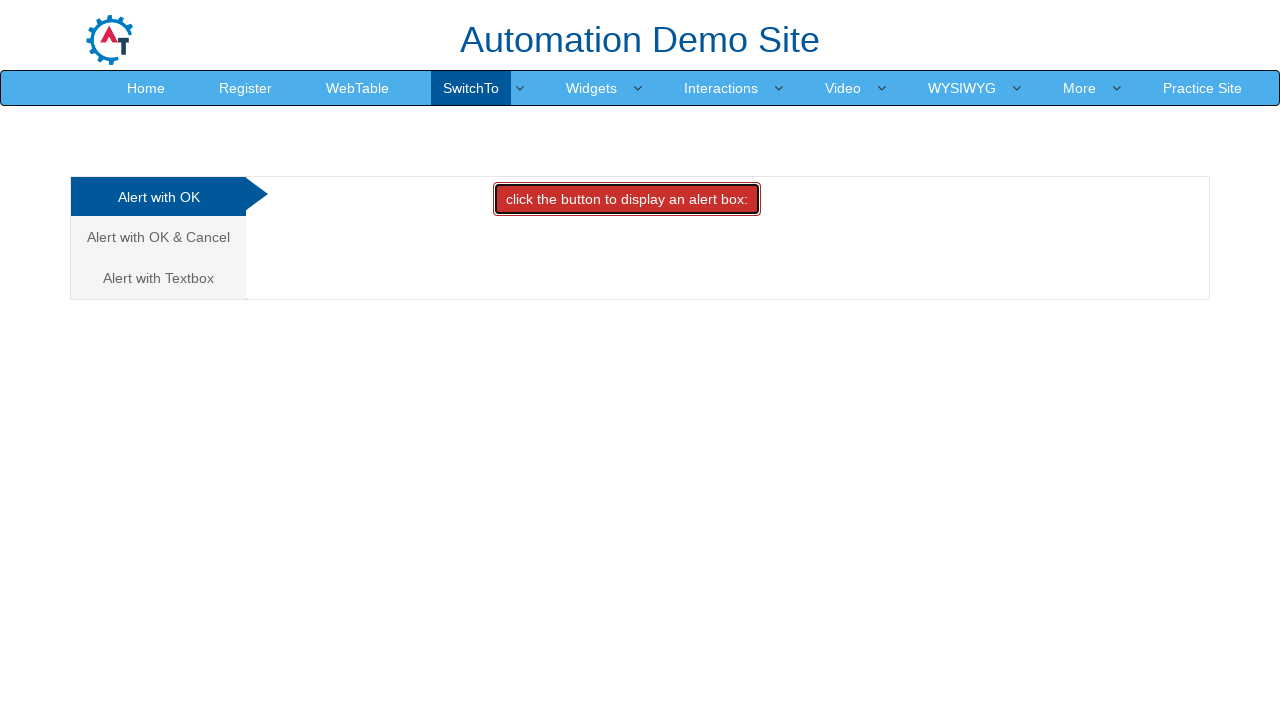

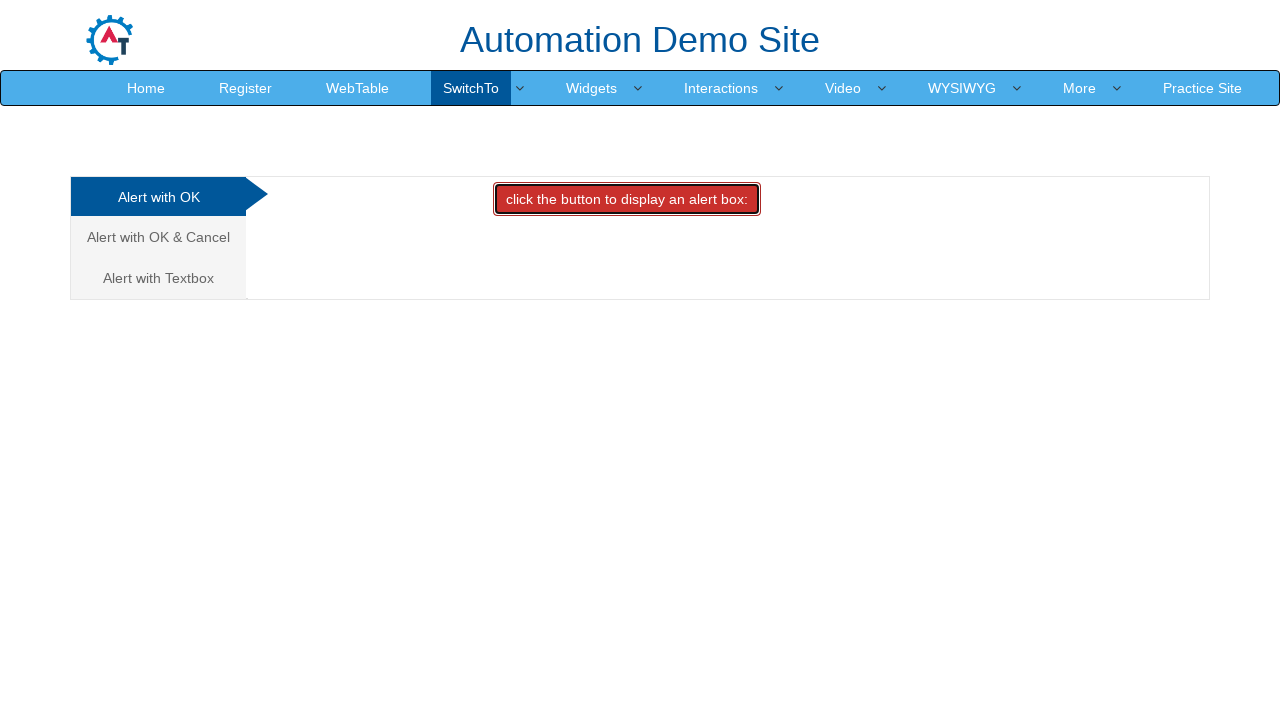